Tests negative registration scenario by attempting to register with an invalid password format to verify validation behavior.

Starting URL: https://telranedu.web.app/home

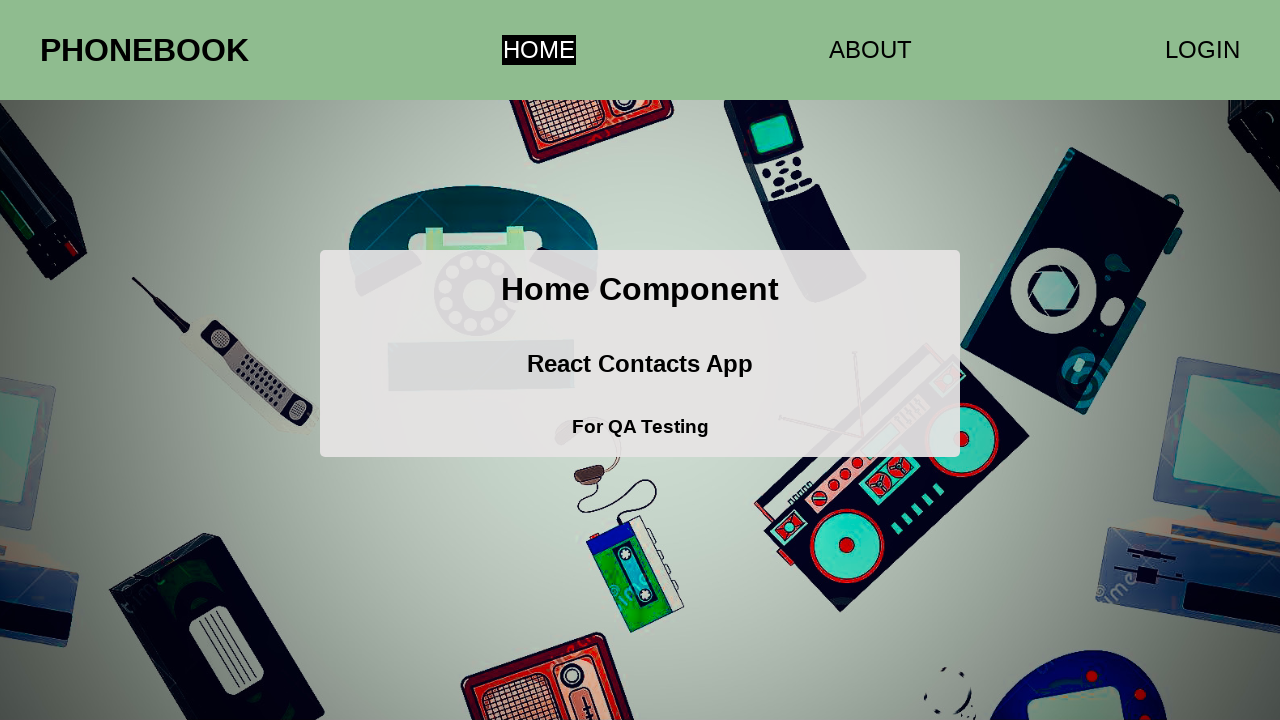

Clicked LOGIN button to open login form at (1202, 50) on xpath=//*[.='LOGIN']
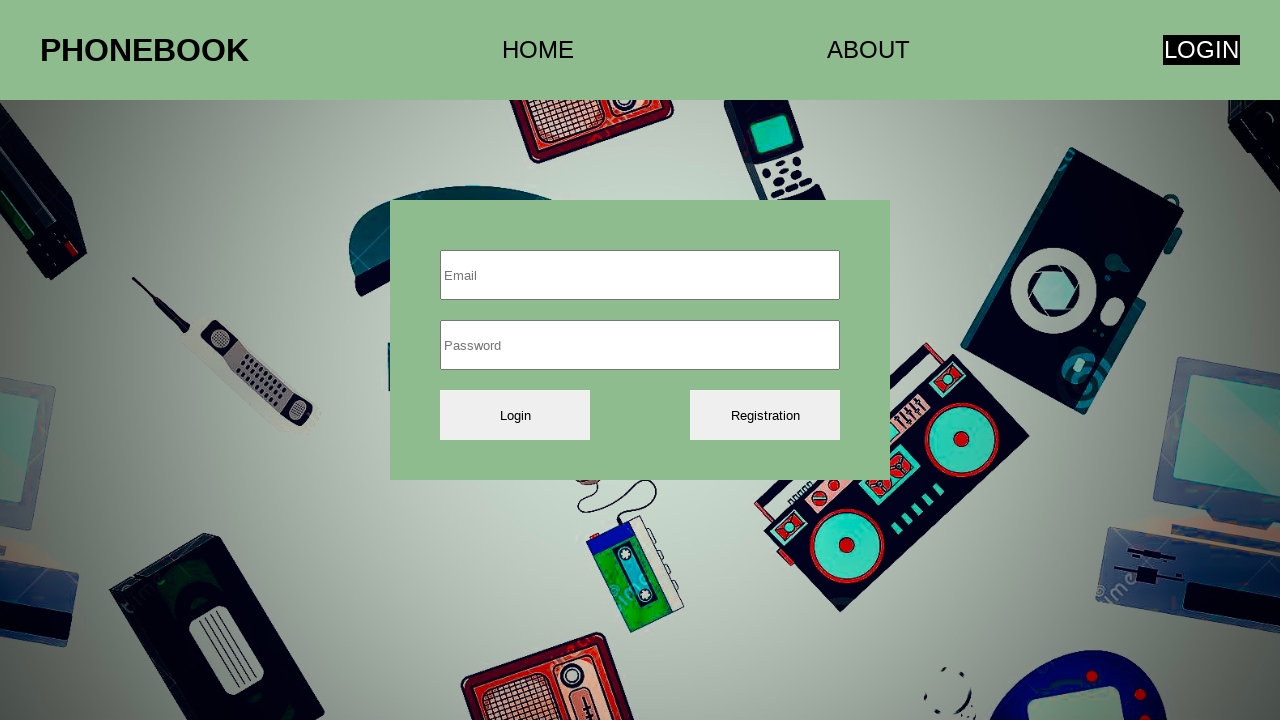

Login form loaded with input fields
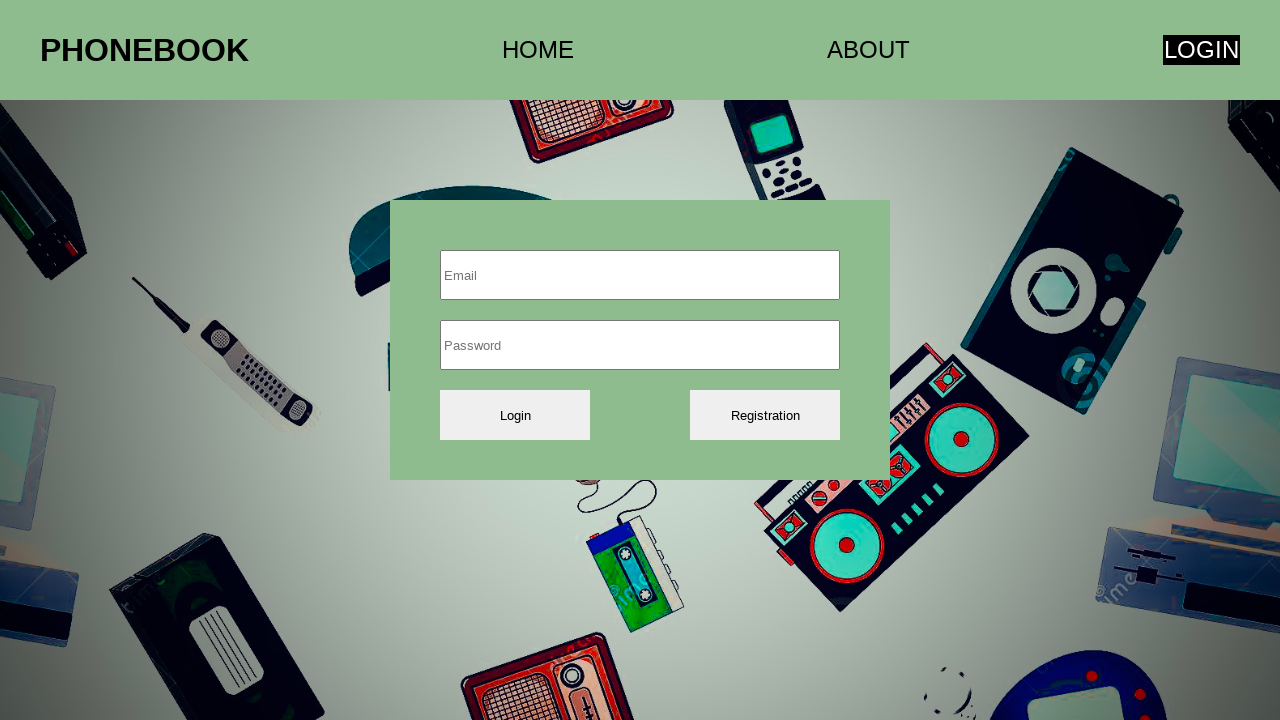

Clicked on email input field at (640, 275) on xpath=//input[1]
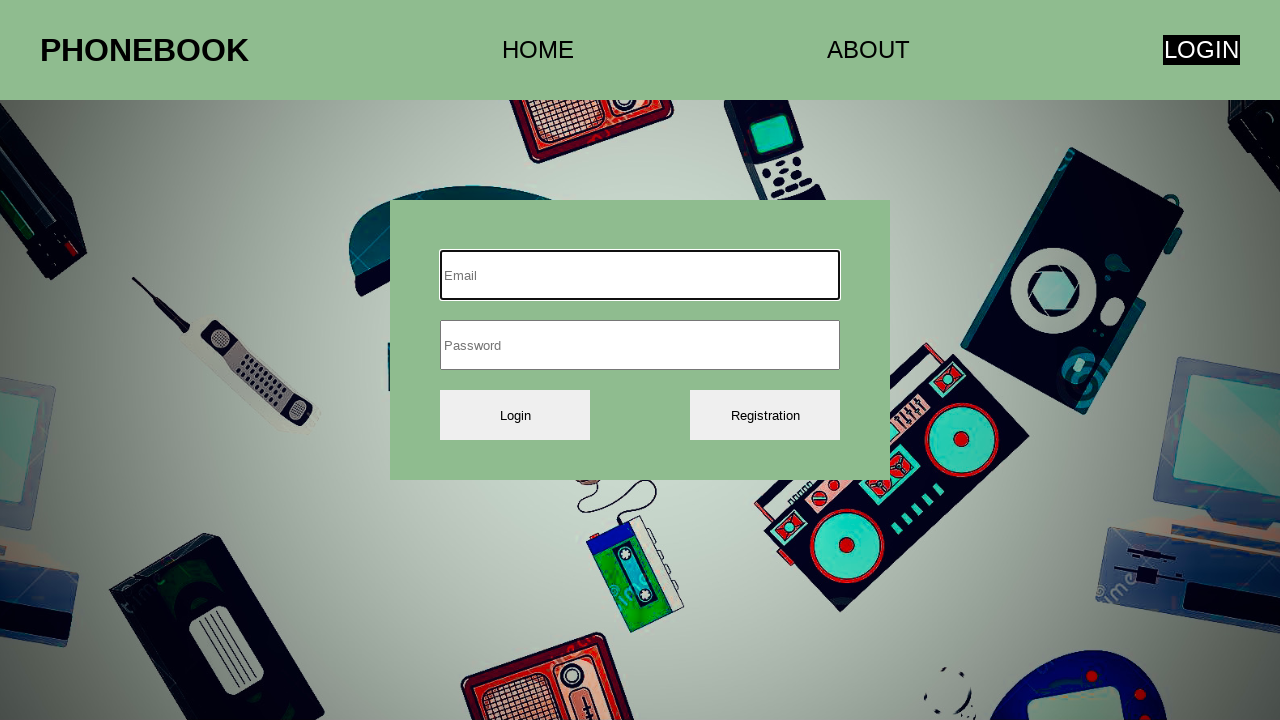

Filled email field with invalid email format 'hw@hw' on xpath=//input[1]
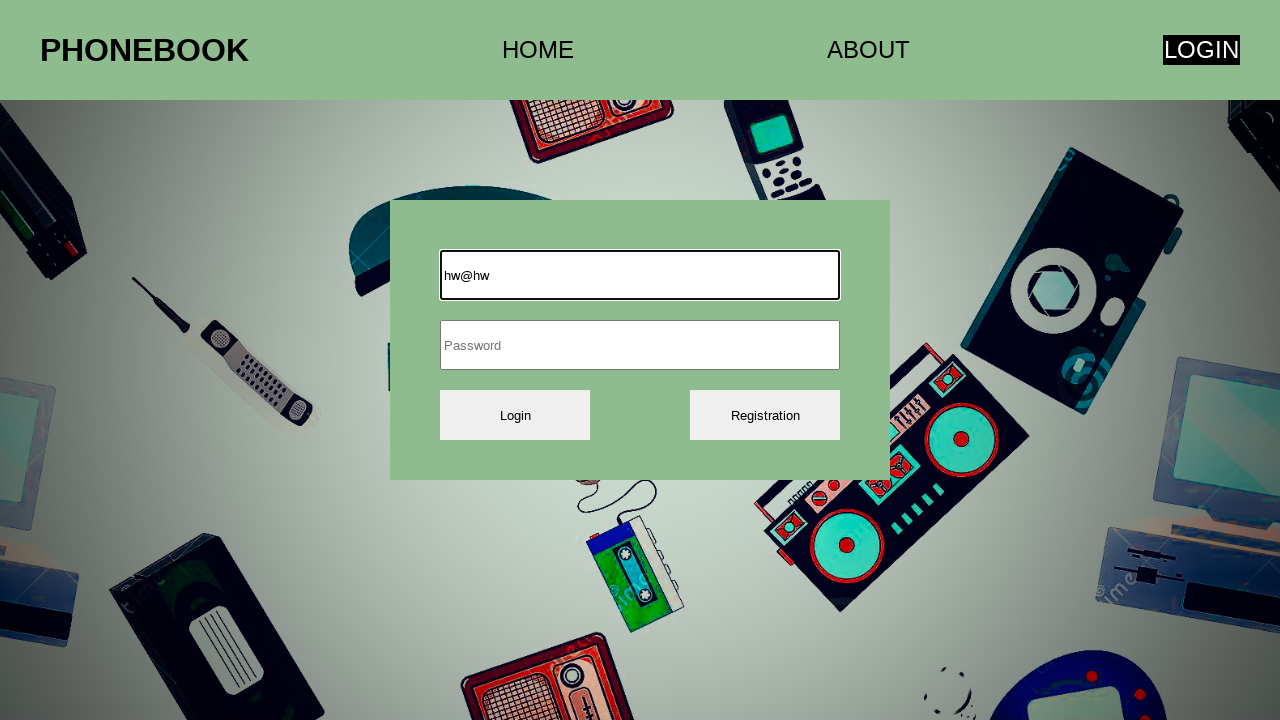

Clicked on password input field at (640, 345) on xpath=//input[2]
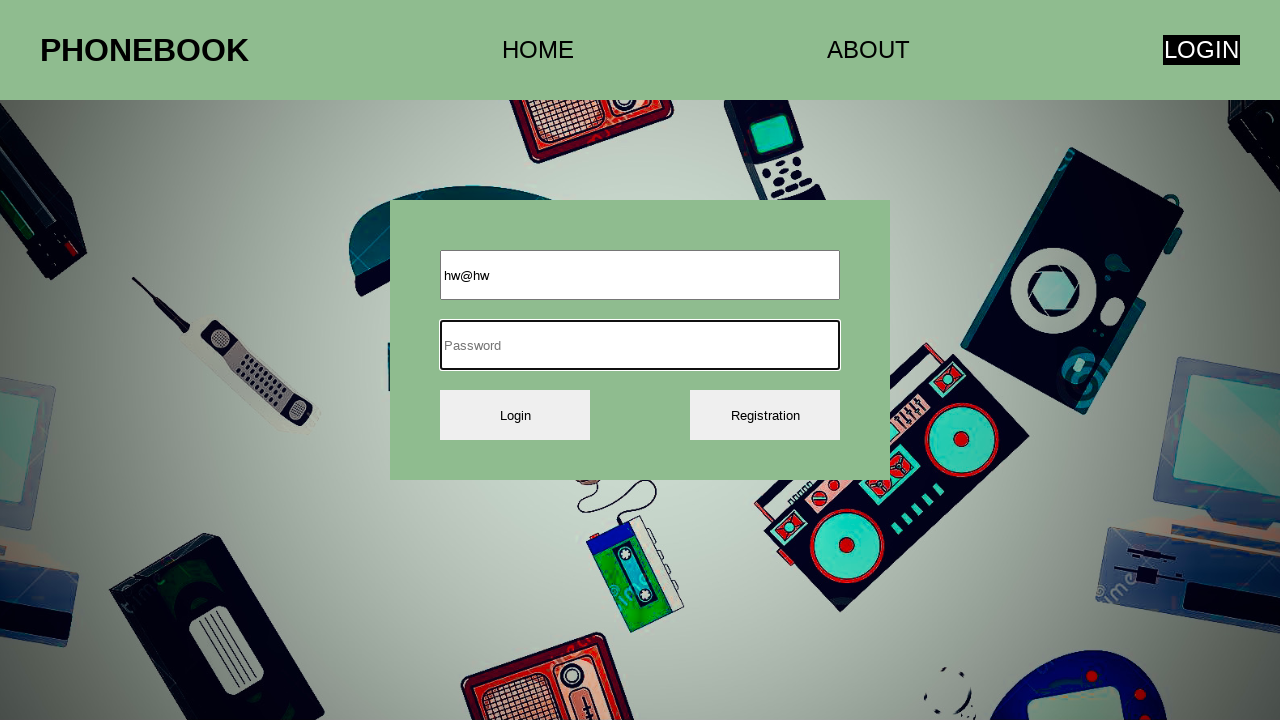

Filled password field with invalid password format '4921' on xpath=//input[2]
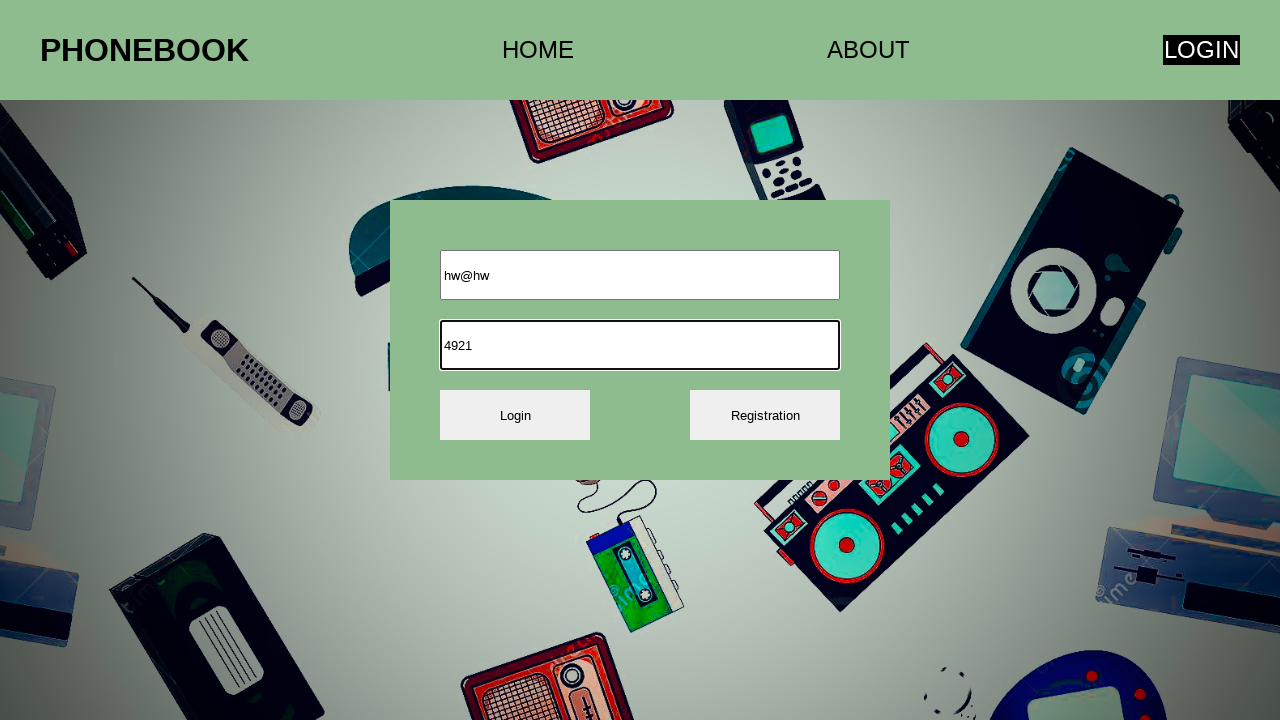

Clicked Registration button to attempt registration with invalid credentials at (765, 415) on xpath=//button[2]
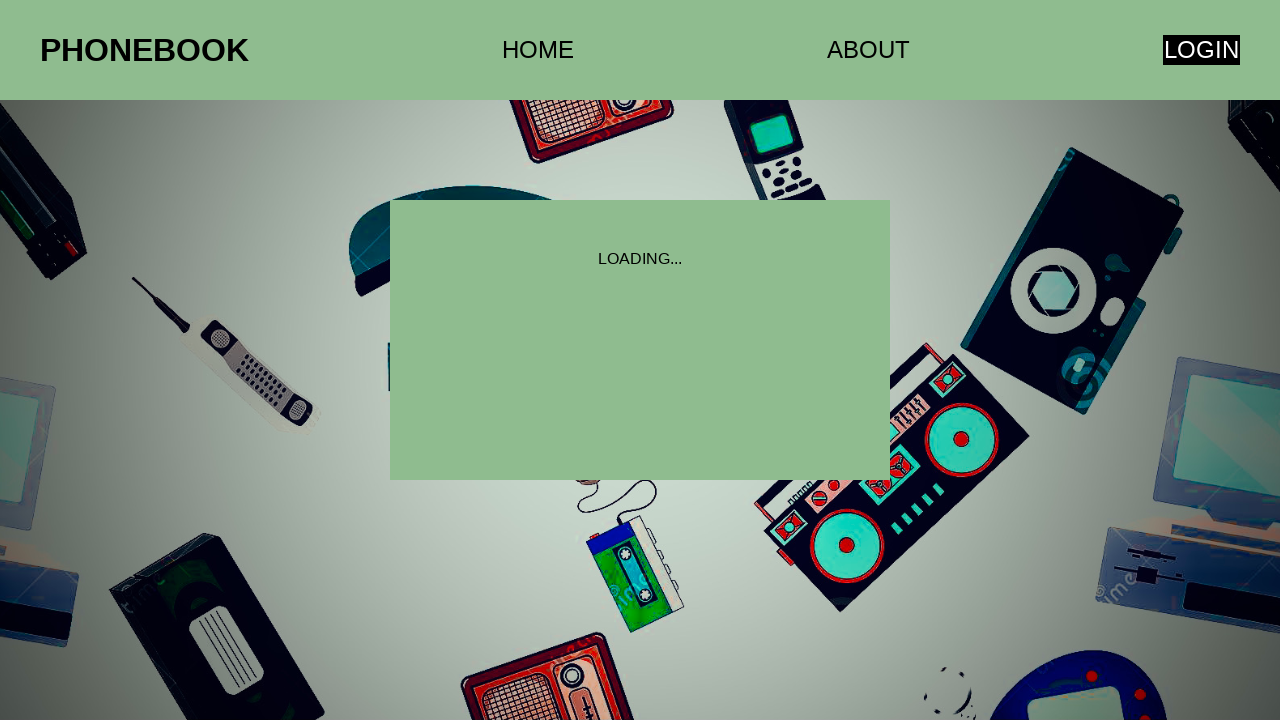

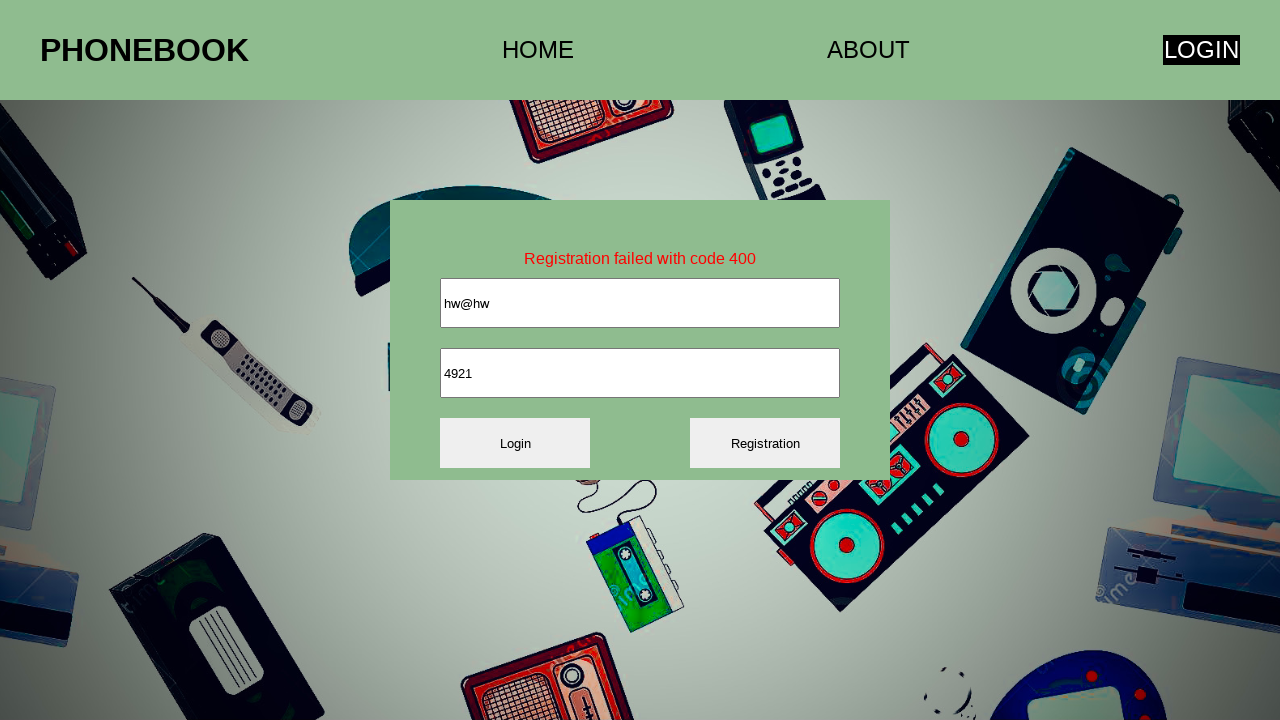